Navigates to Air India's flight search page and waits for it to load

Starting URL: https://www.airindia.com/in/en/book/search-flights.html

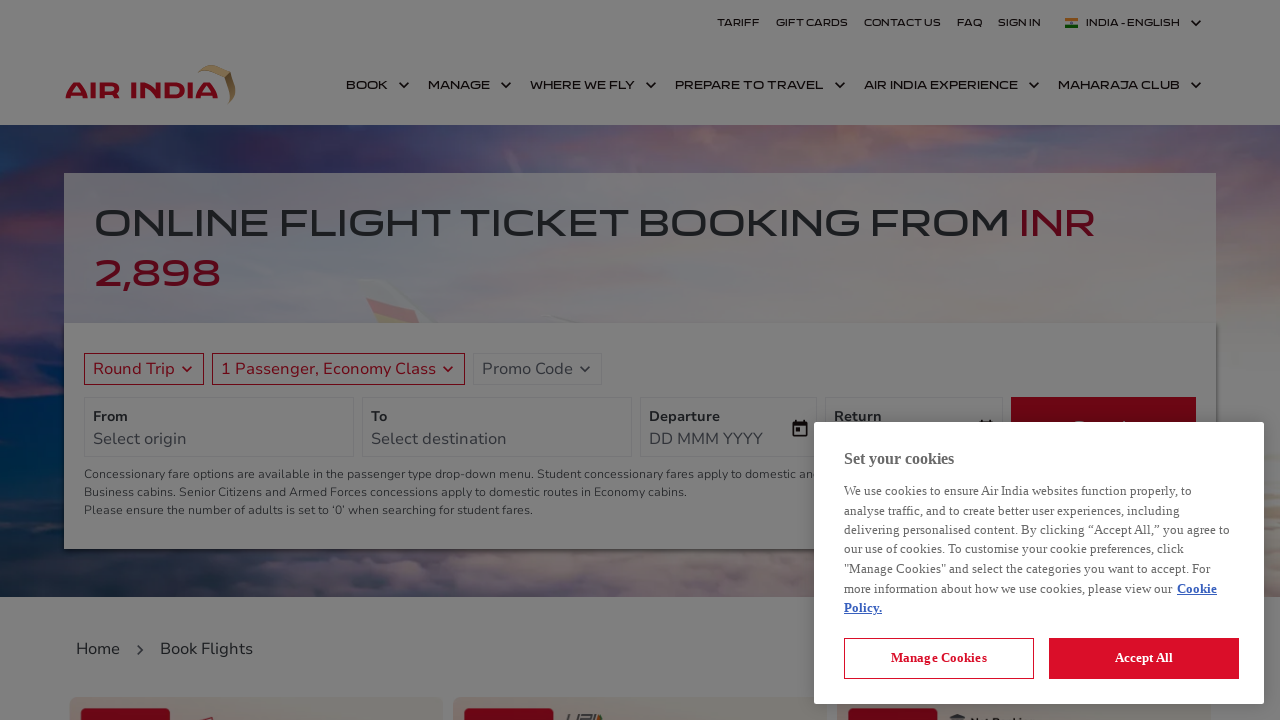

Navigated to Air India flight search page
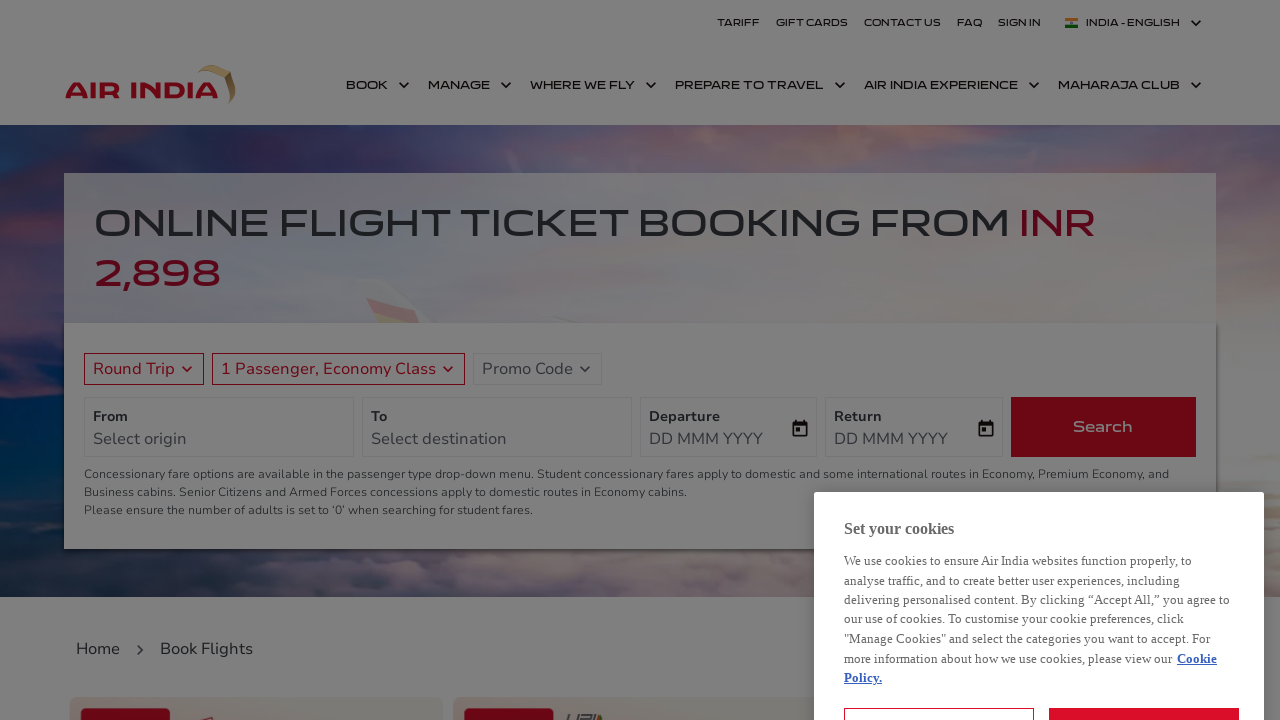

Air India flight search page fully loaded with all network requests completed
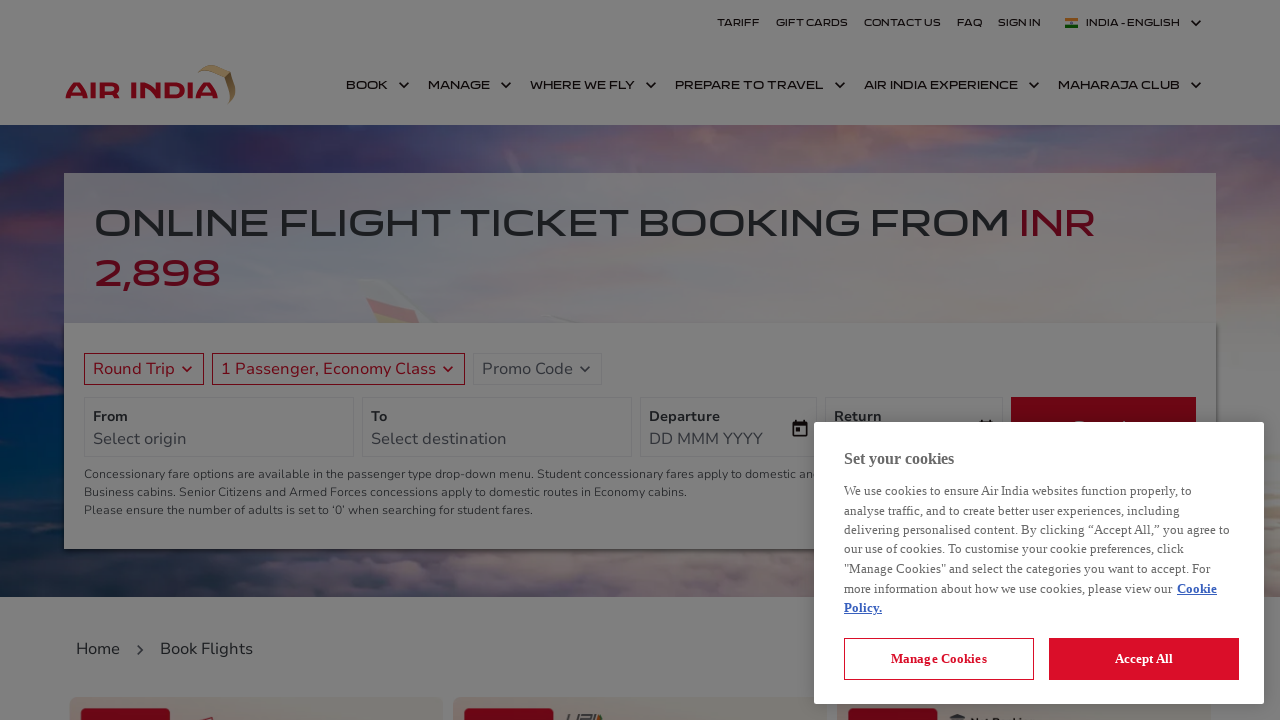

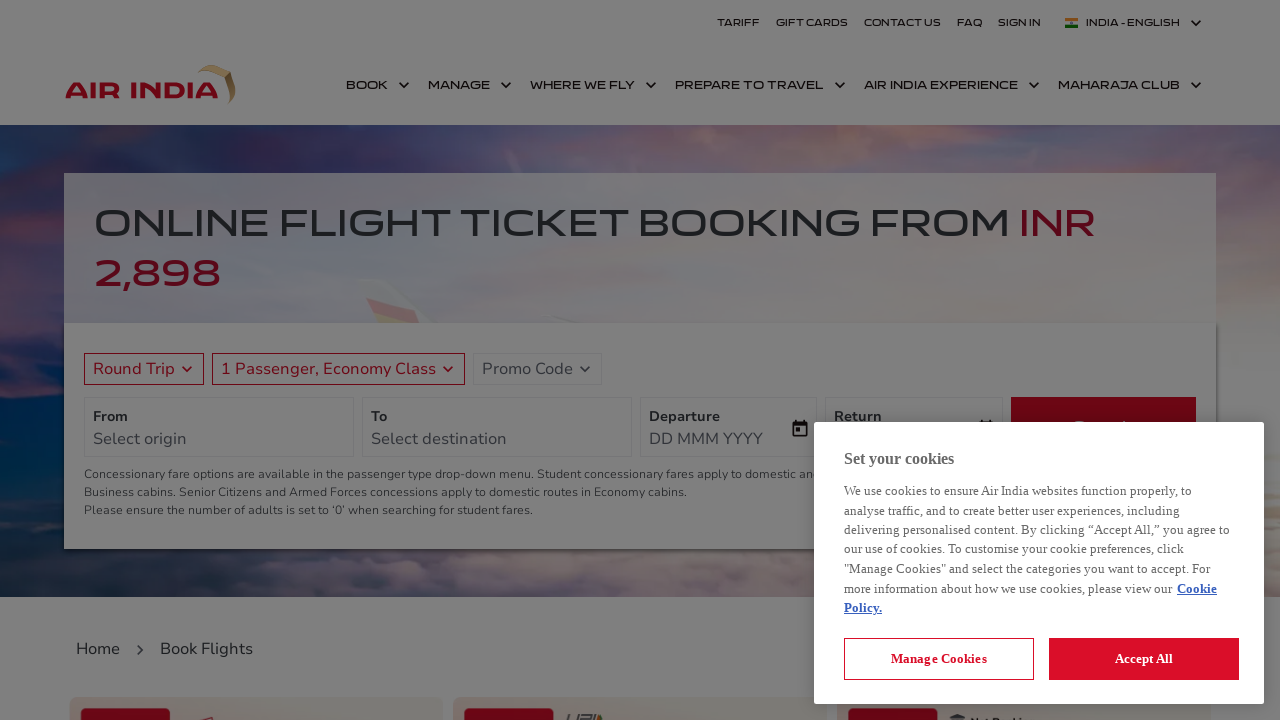